Tests editing a todo item by double-clicking, filling new text, and pressing Enter

Starting URL: https://demo.playwright.dev/todomvc

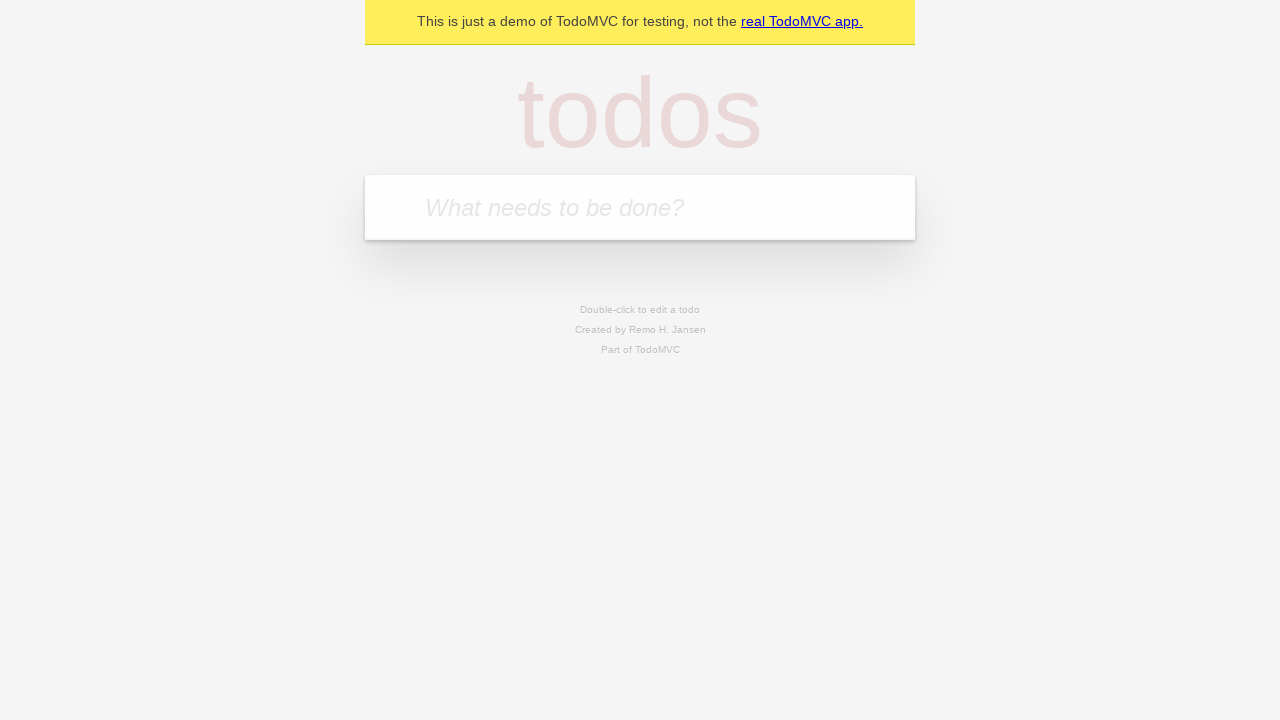

Filled todo input with 'buy some cheese' on internal:attr=[placeholder="What needs to be done?"i]
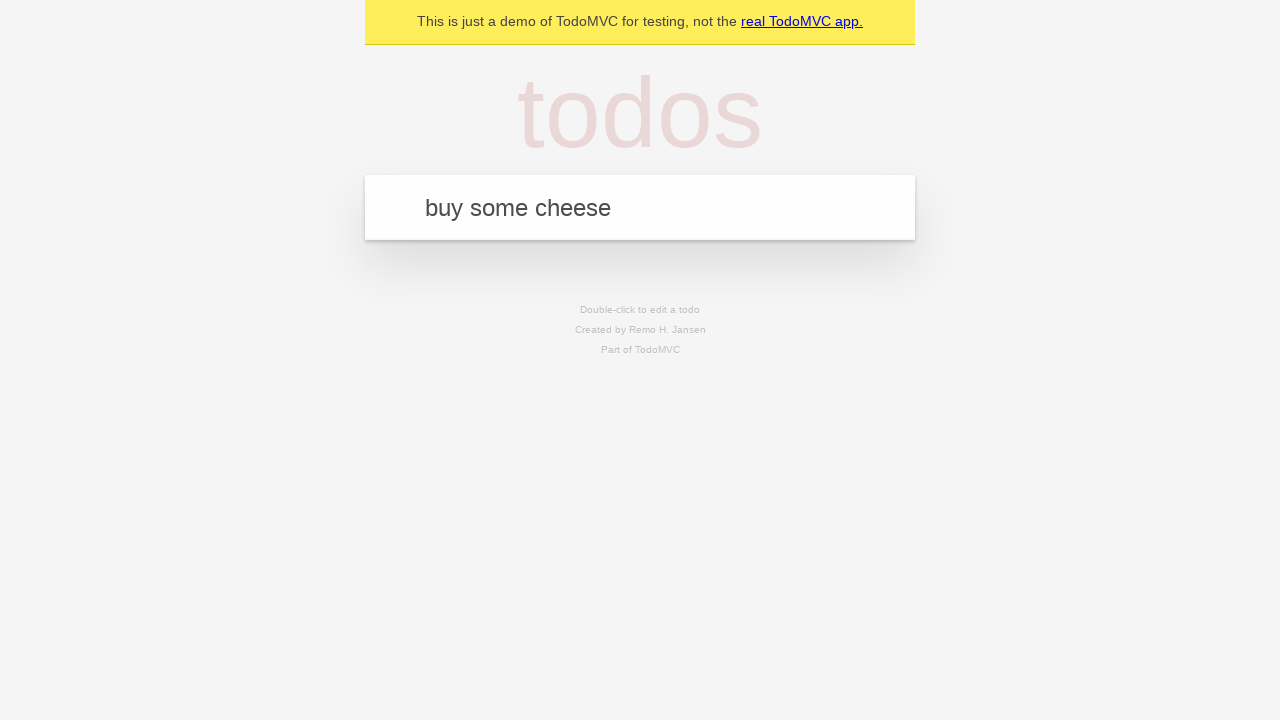

Pressed Enter to add first todo item on internal:attr=[placeholder="What needs to be done?"i]
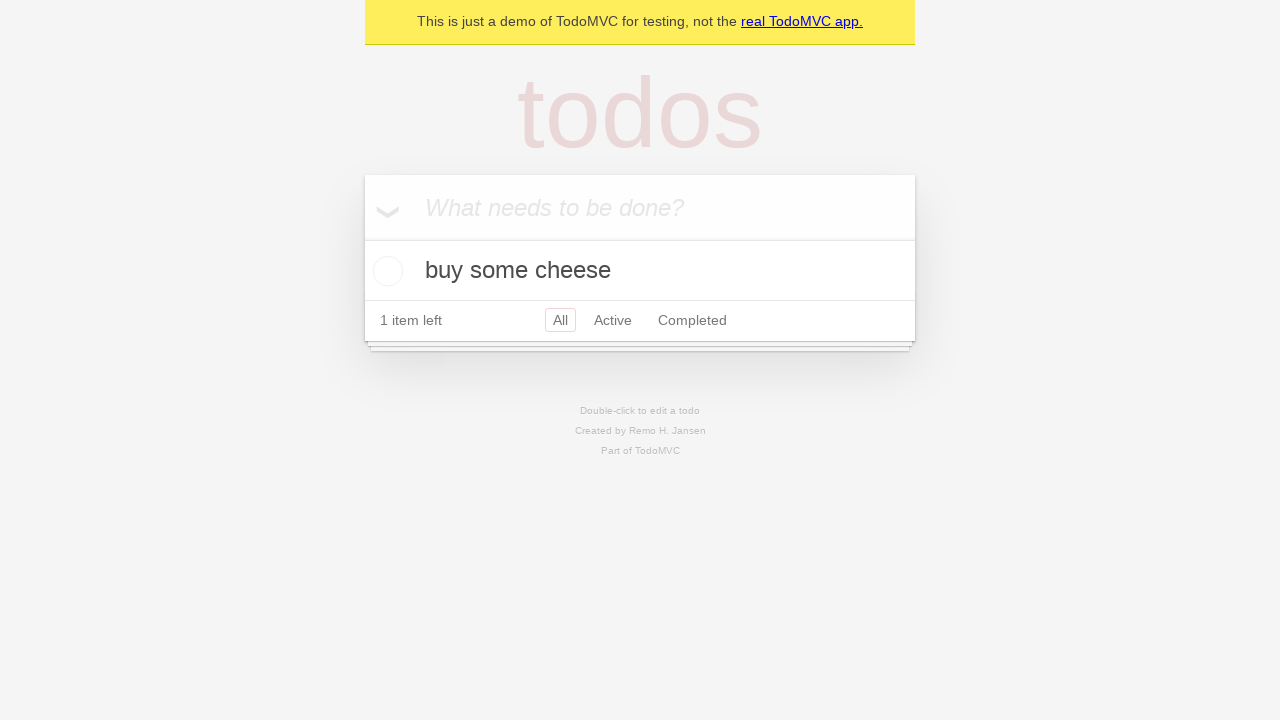

Filled todo input with 'feed the cat' on internal:attr=[placeholder="What needs to be done?"i]
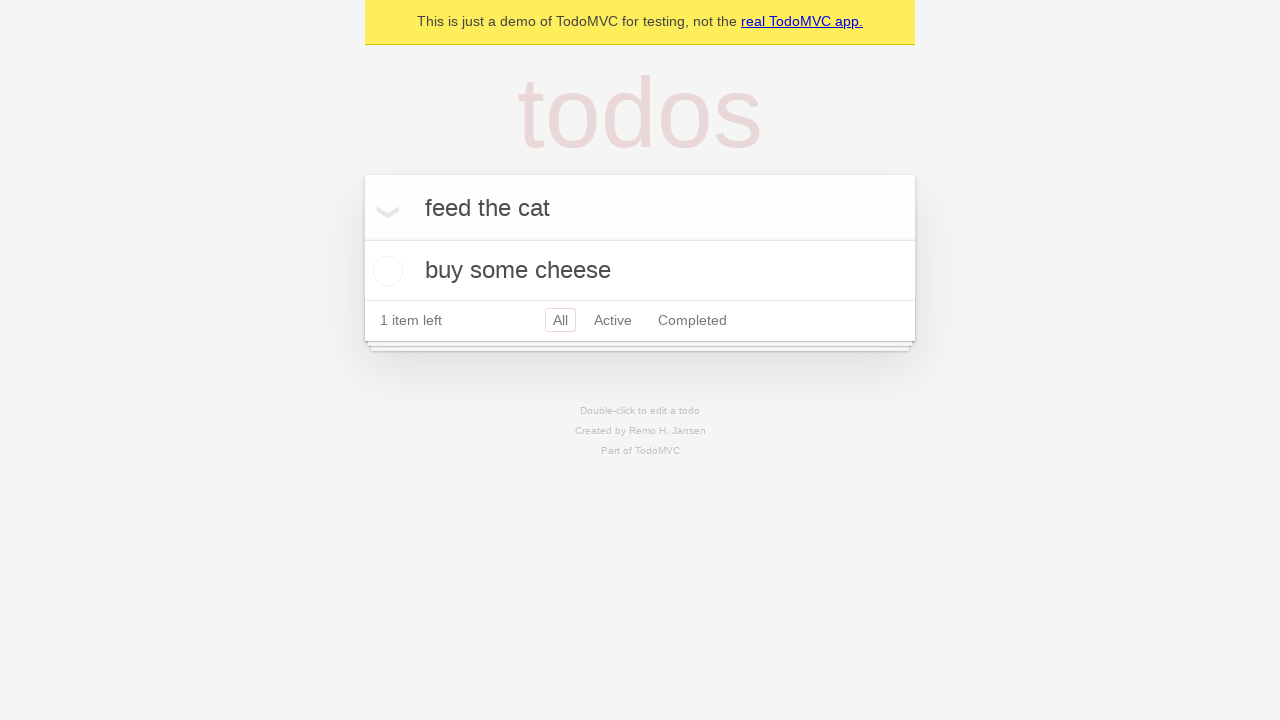

Pressed Enter to add second todo item on internal:attr=[placeholder="What needs to be done?"i]
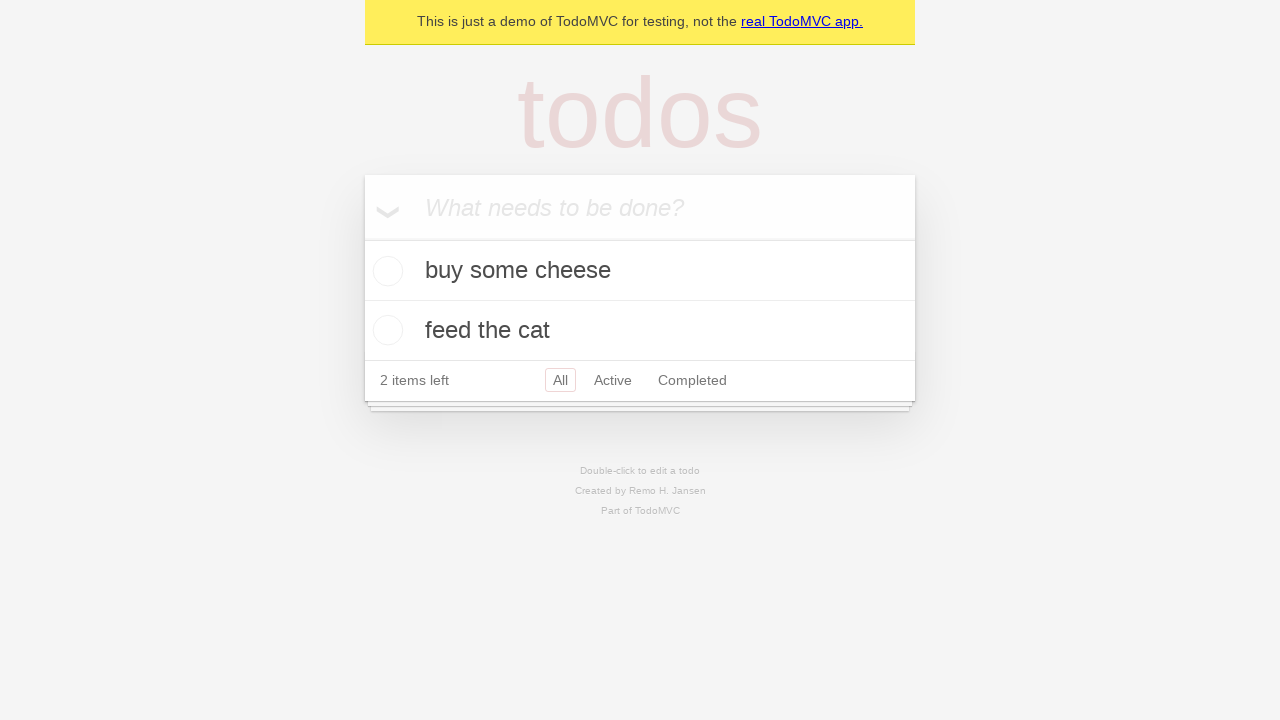

Filled todo input with 'book a doctors appointment' on internal:attr=[placeholder="What needs to be done?"i]
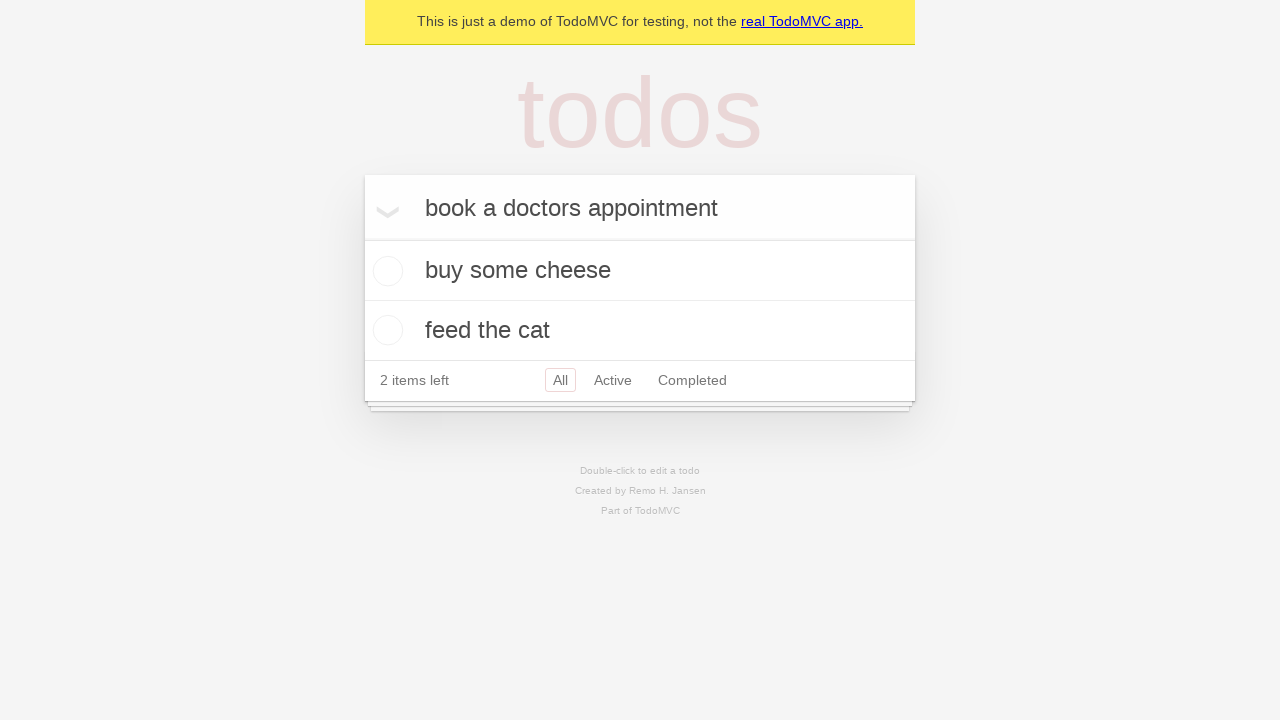

Pressed Enter to add third todo item on internal:attr=[placeholder="What needs to be done?"i]
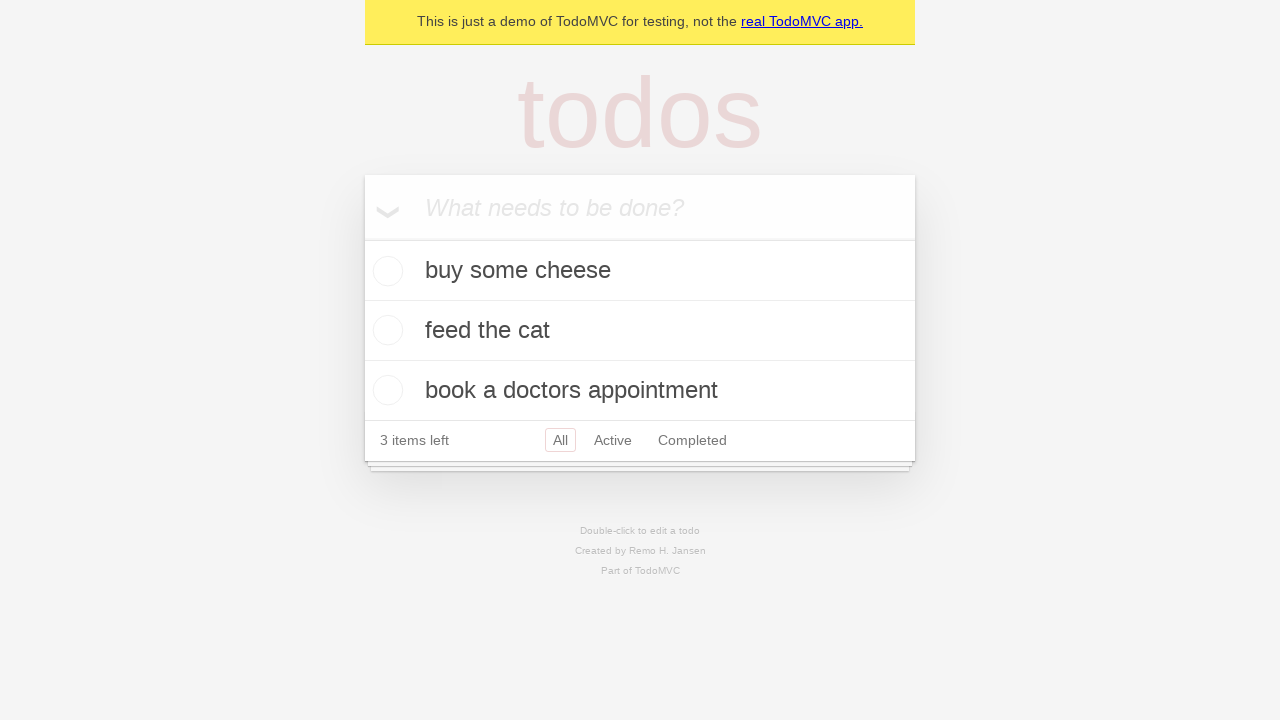

Double-clicked second todo item to enter edit mode at (640, 331) on internal:testid=[data-testid="todo-item"s] >> nth=1
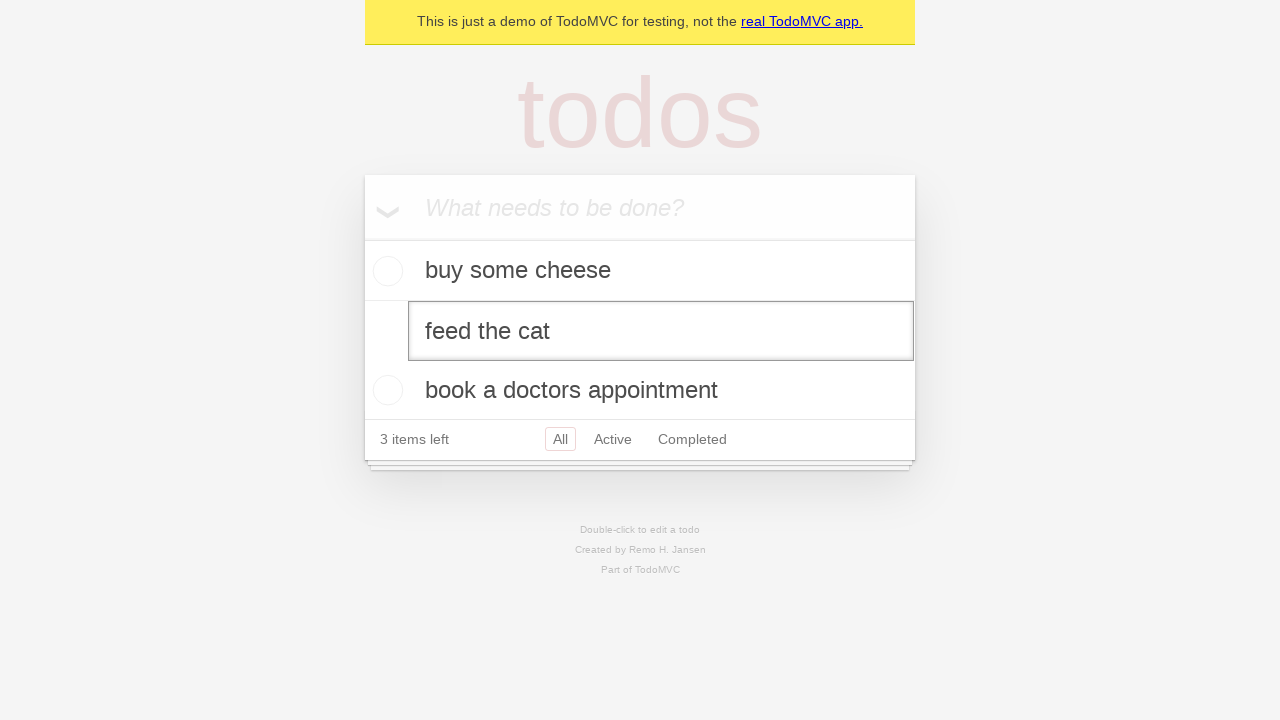

Filled edit field with new text 'buy some sausages' on internal:testid=[data-testid="todo-item"s] >> nth=1 >> internal:role=textbox[nam
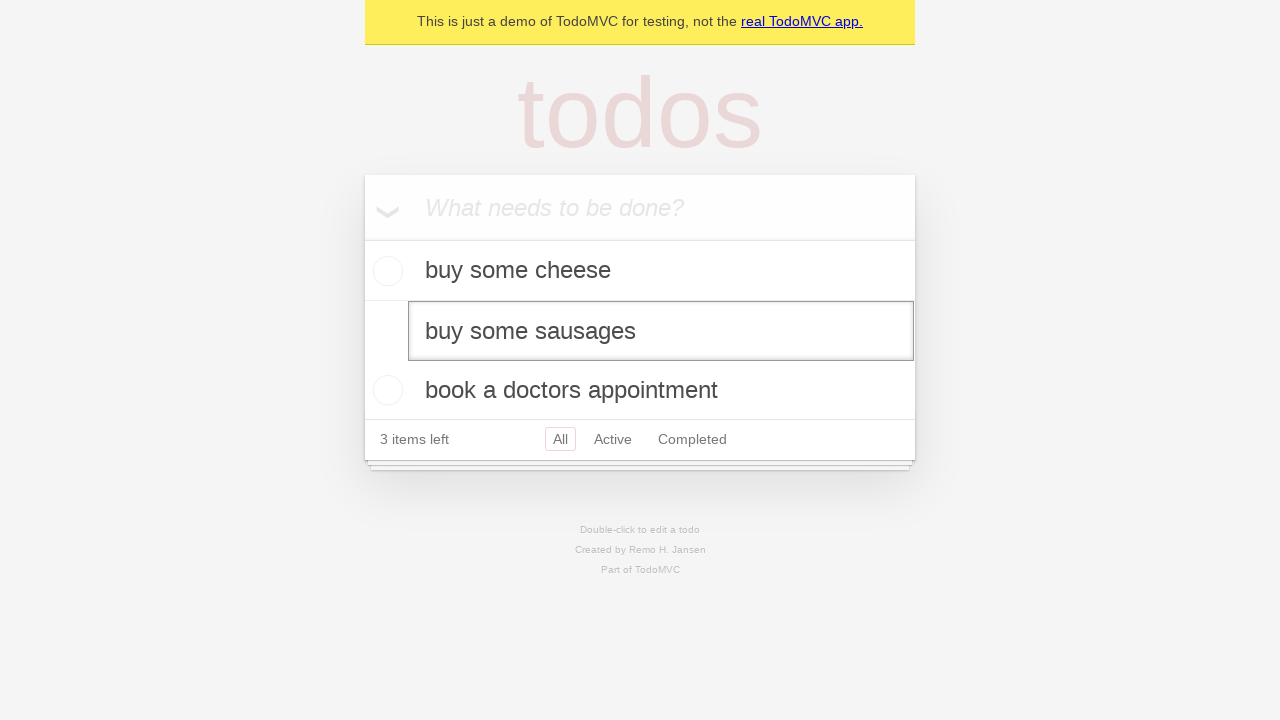

Pressed Enter to save edited todo item on internal:testid=[data-testid="todo-item"s] >> nth=1 >> internal:role=textbox[nam
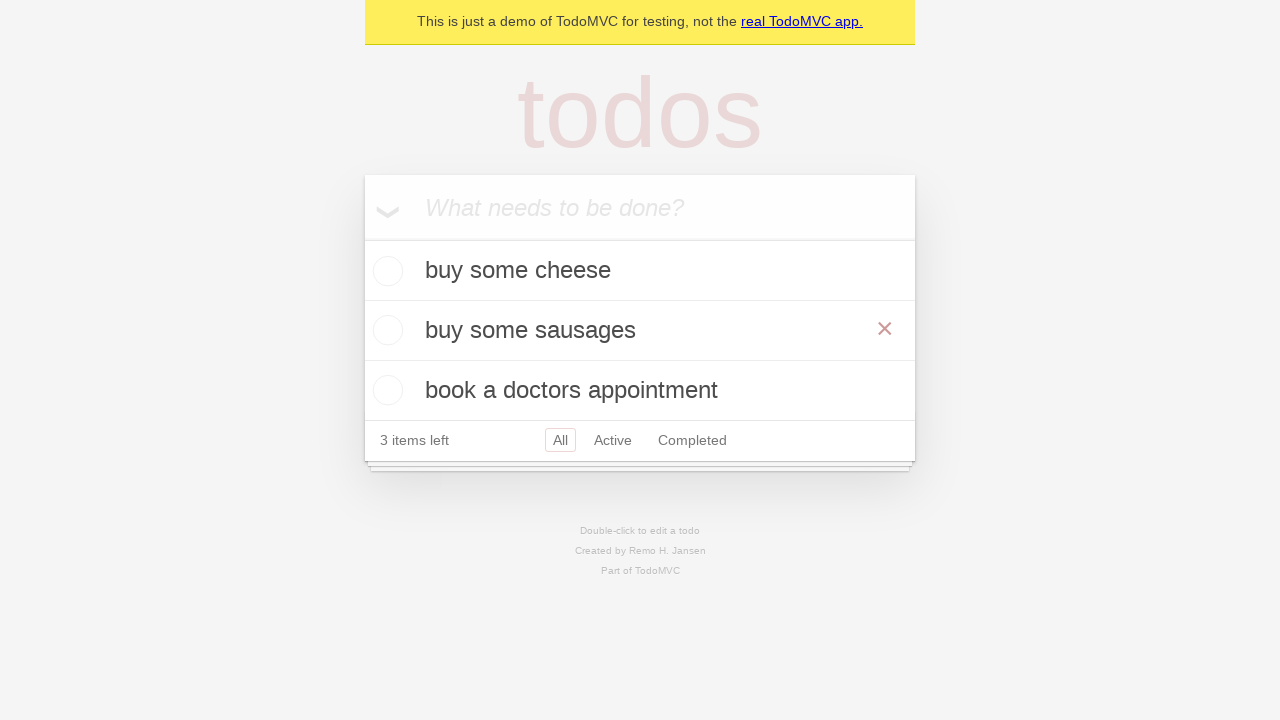

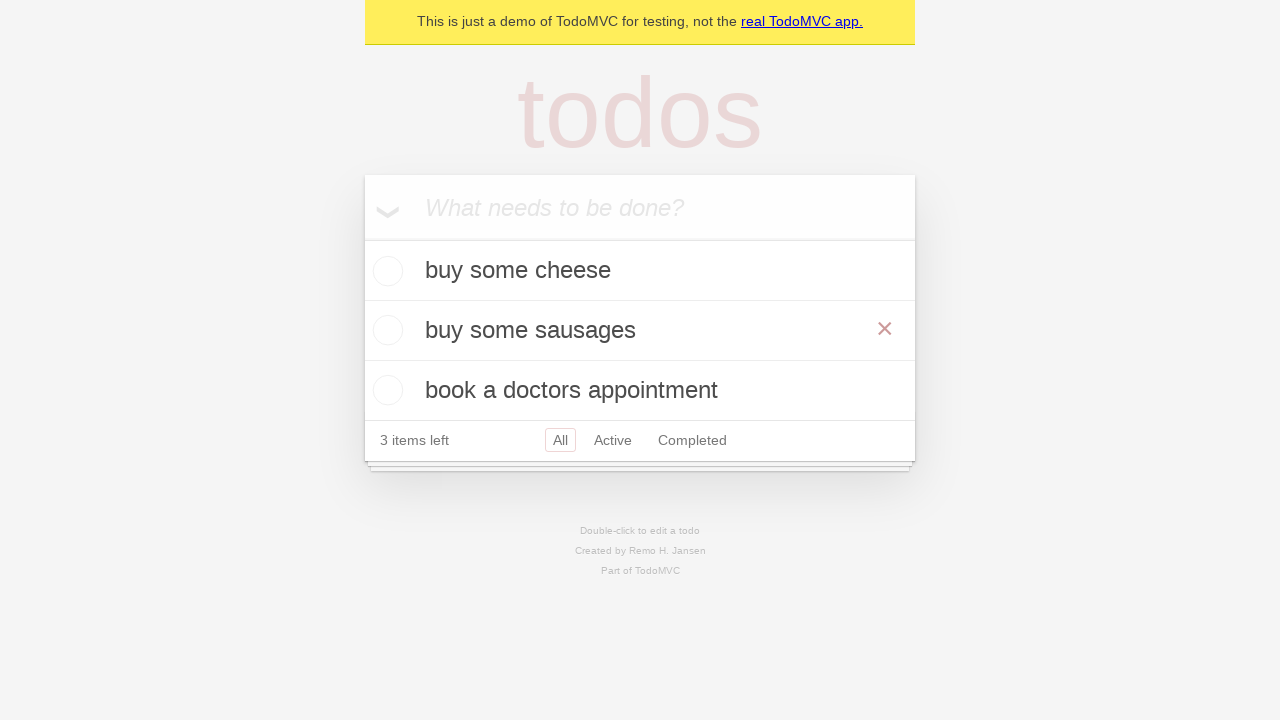